Tests button interactions on a form testing website by clicking a dropdown button and then clicking a warning-styled button

Starting URL: https://formy-project.herokuapp.com/buttons

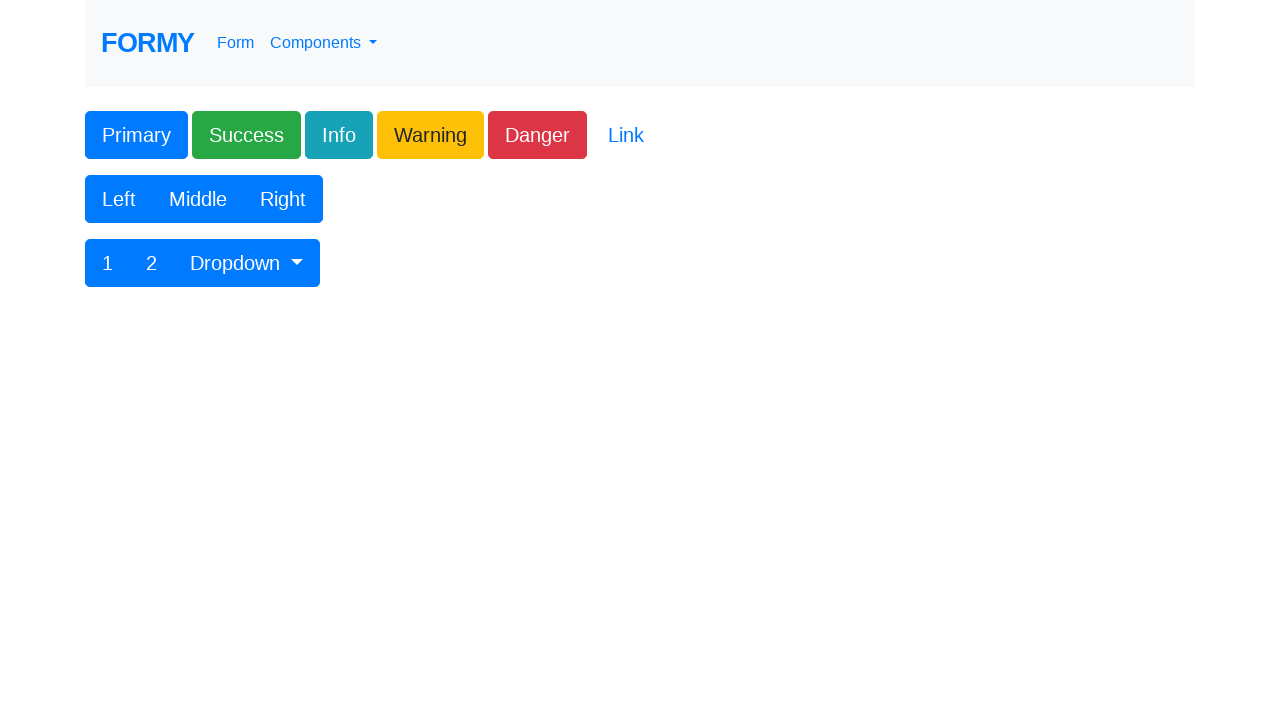

Clicked the Dropdown button using XPath at (247, 263) on xpath=//button[contains(text(),'Dropdown')]
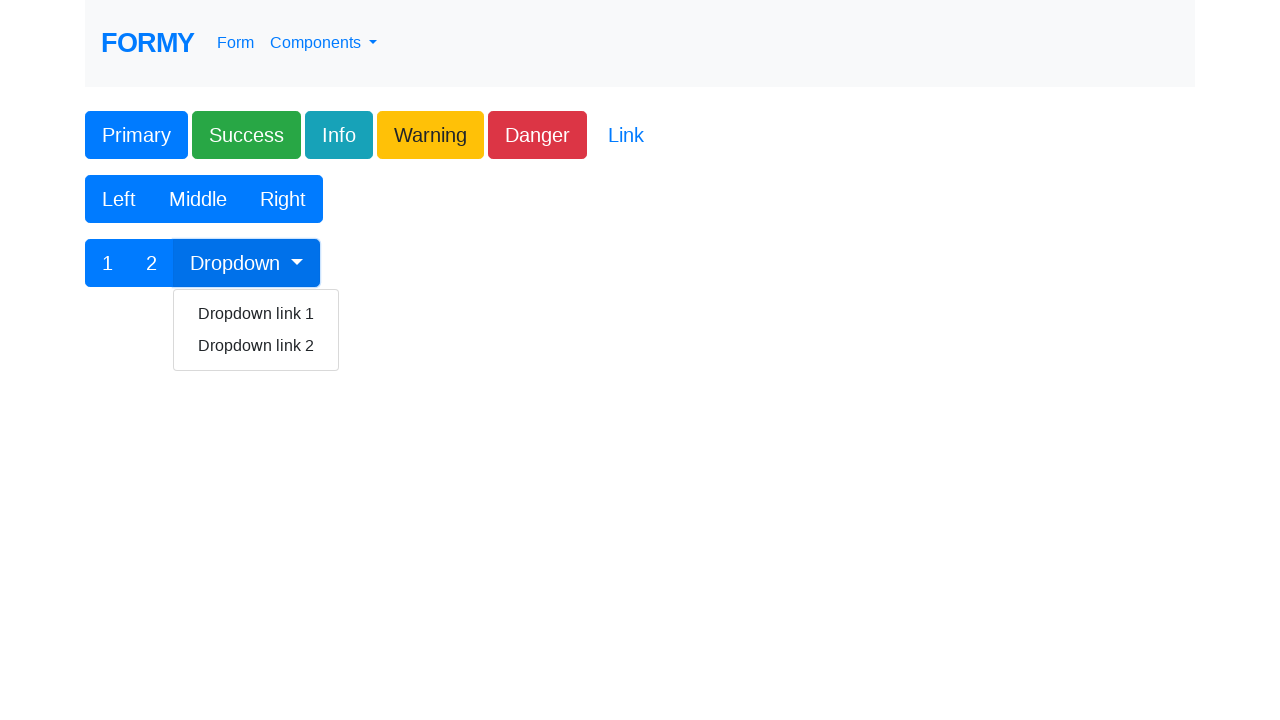

Clicked the large warning-styled button at (430, 135) on button.btn.btn-lg.btn-warning
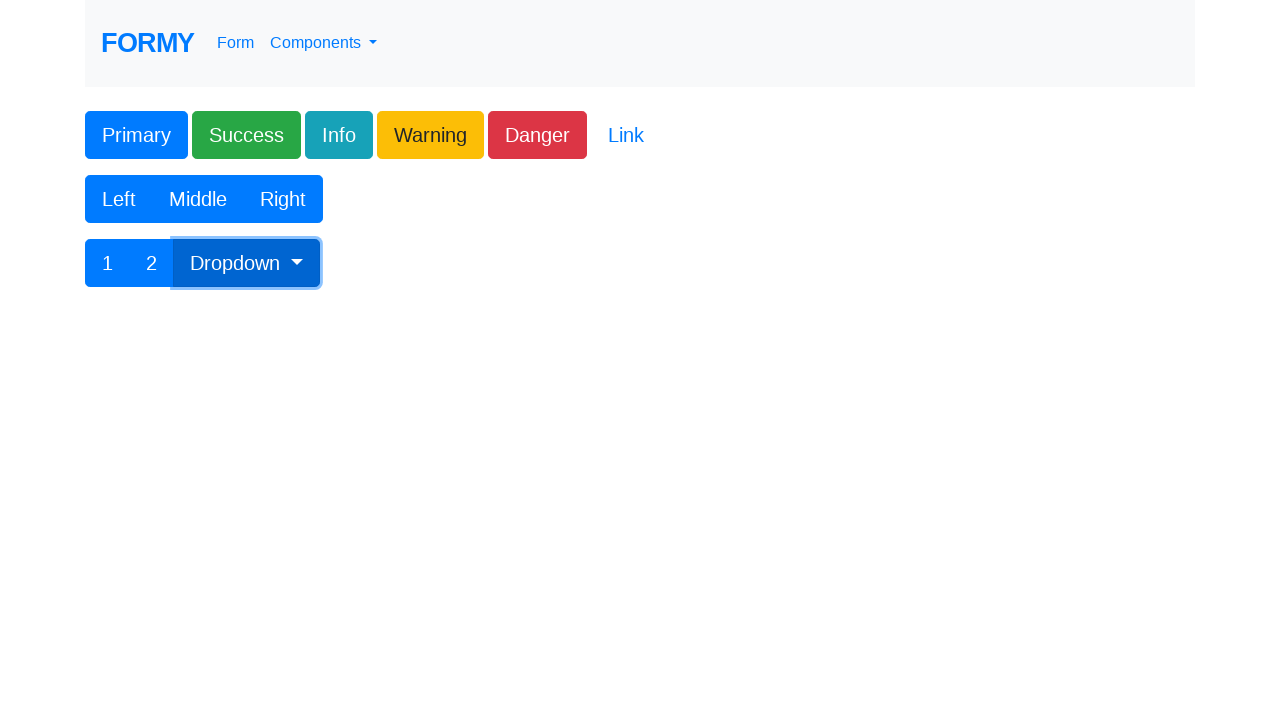

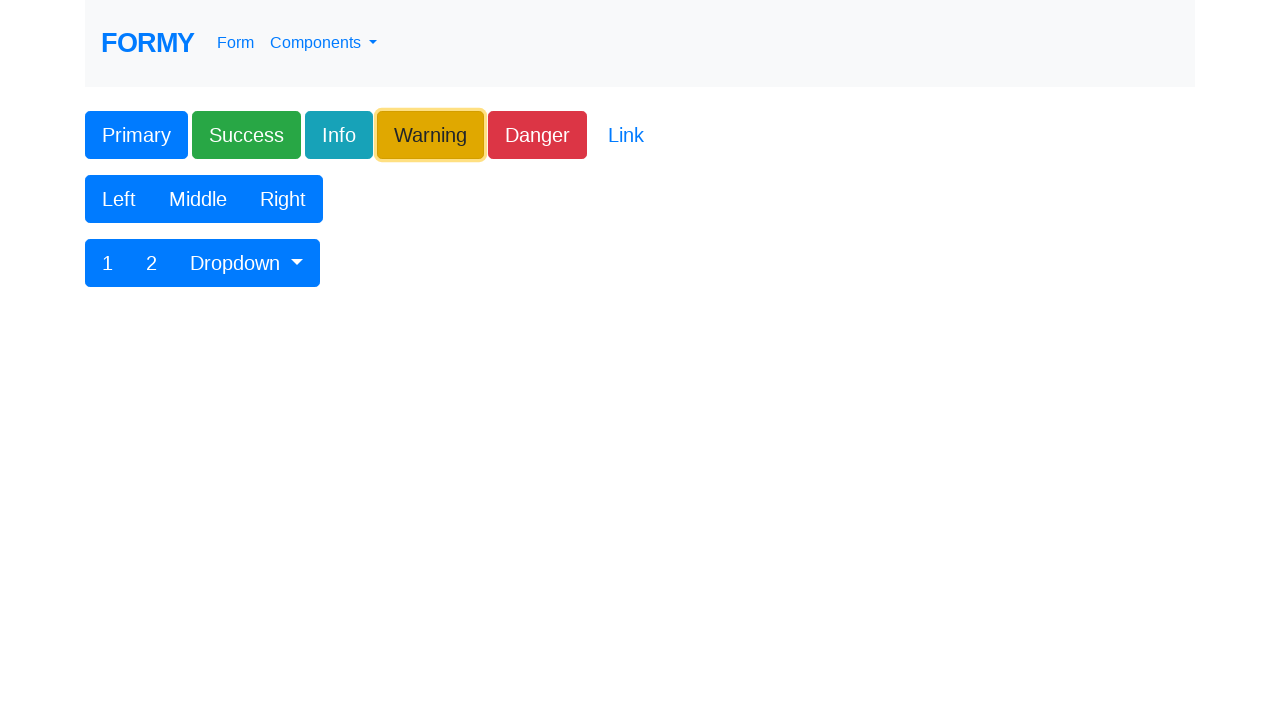